Navigates to QA Click Academy website using Firefox with SSL certificate acceptance

Starting URL: http://www.qaclickacademy.com

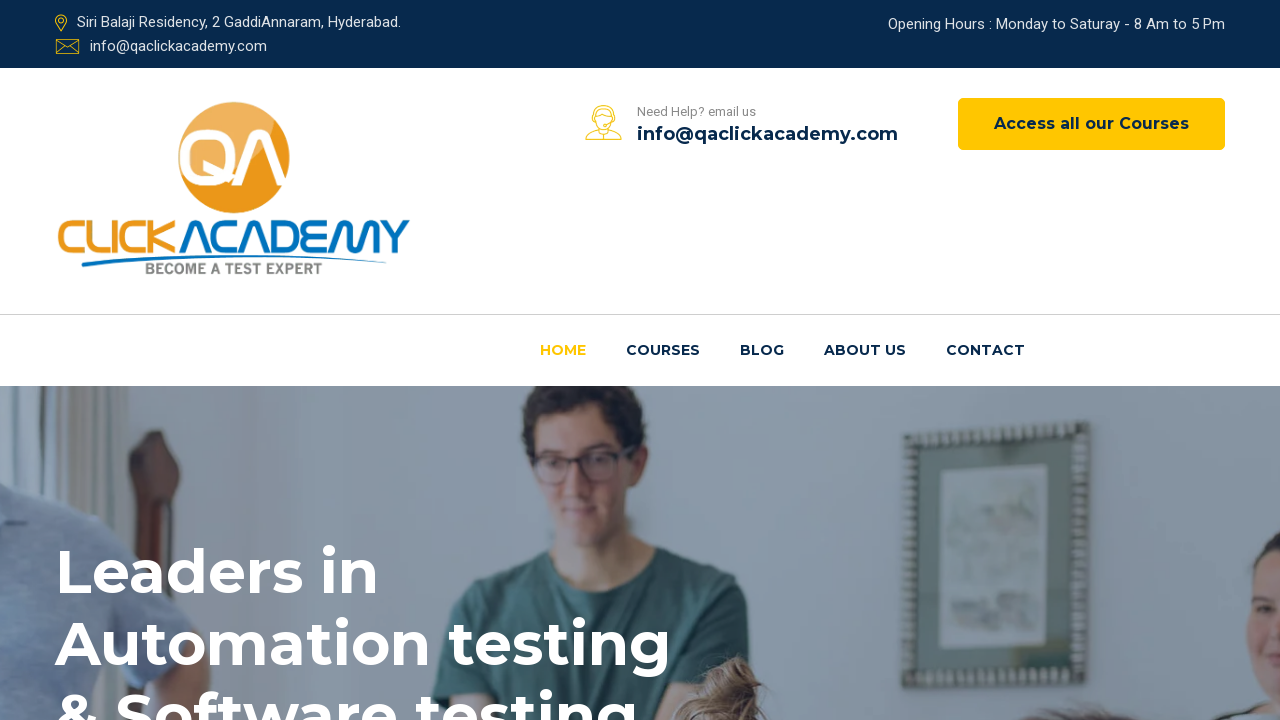

Navigated to QA Click Academy website using Firefox with SSL certificate acceptance
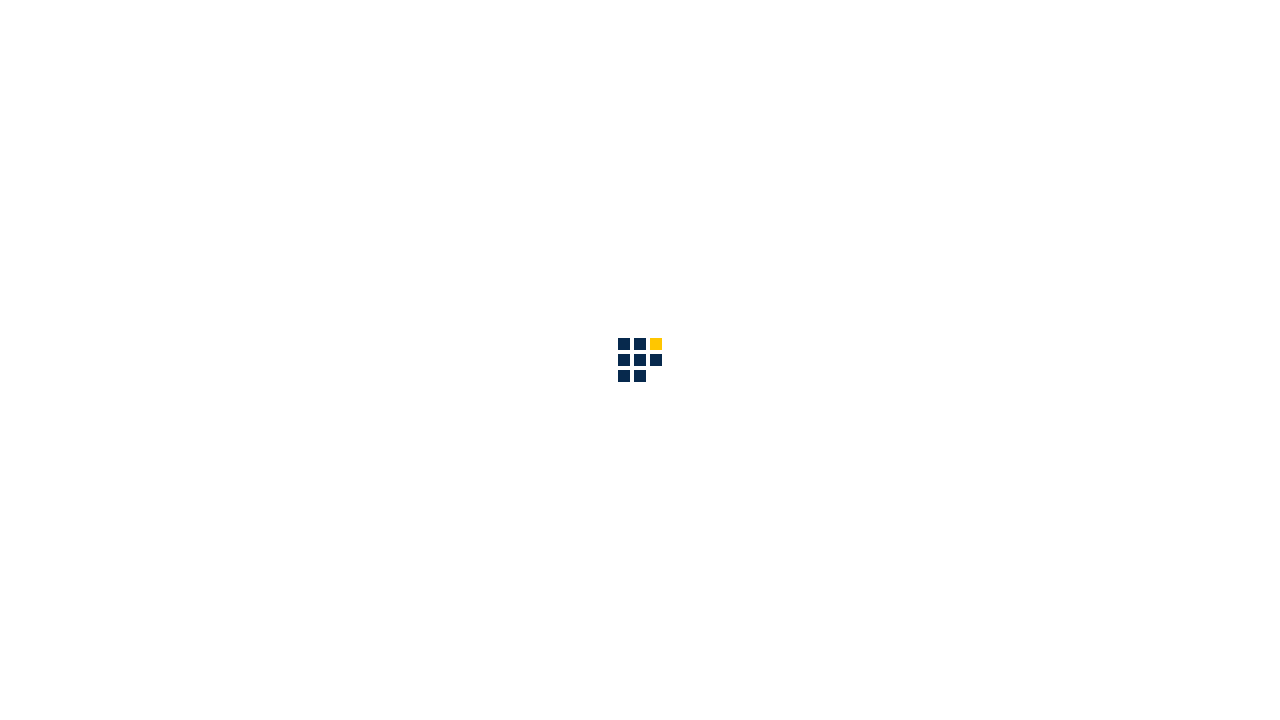

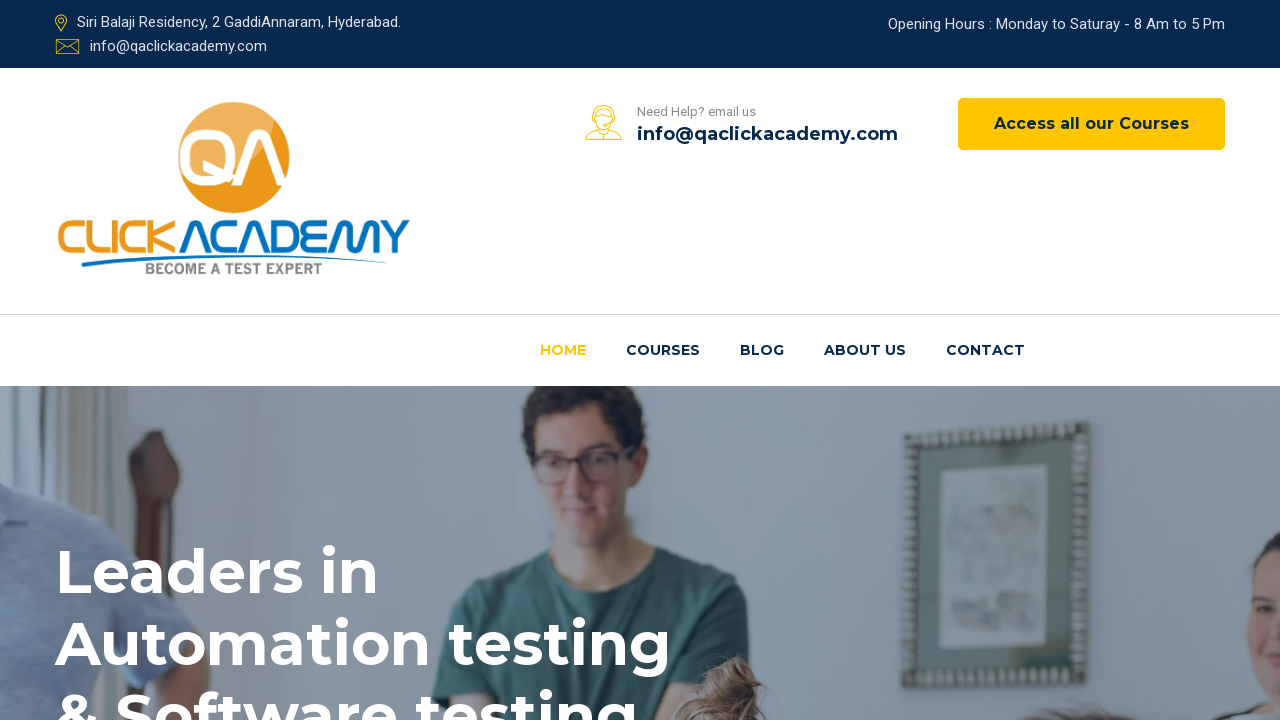